Tests form submission by filling all fields with valid data including personal information, address, date of birth, gender selection, and checkbox, then submitting the form

Starting URL: https://letcode.in/forms

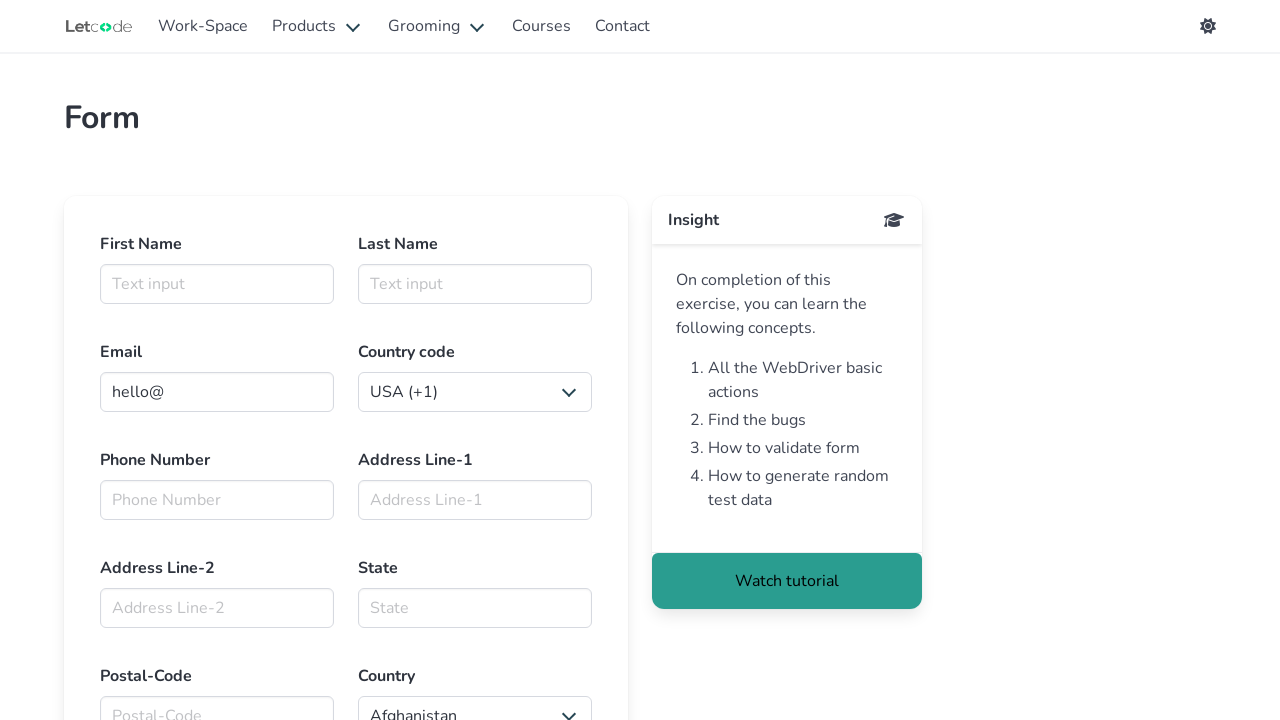

Filled First Name field with 'Jennifer' on .field >> internal:has-text="First Name"i >> internal:role=textbox
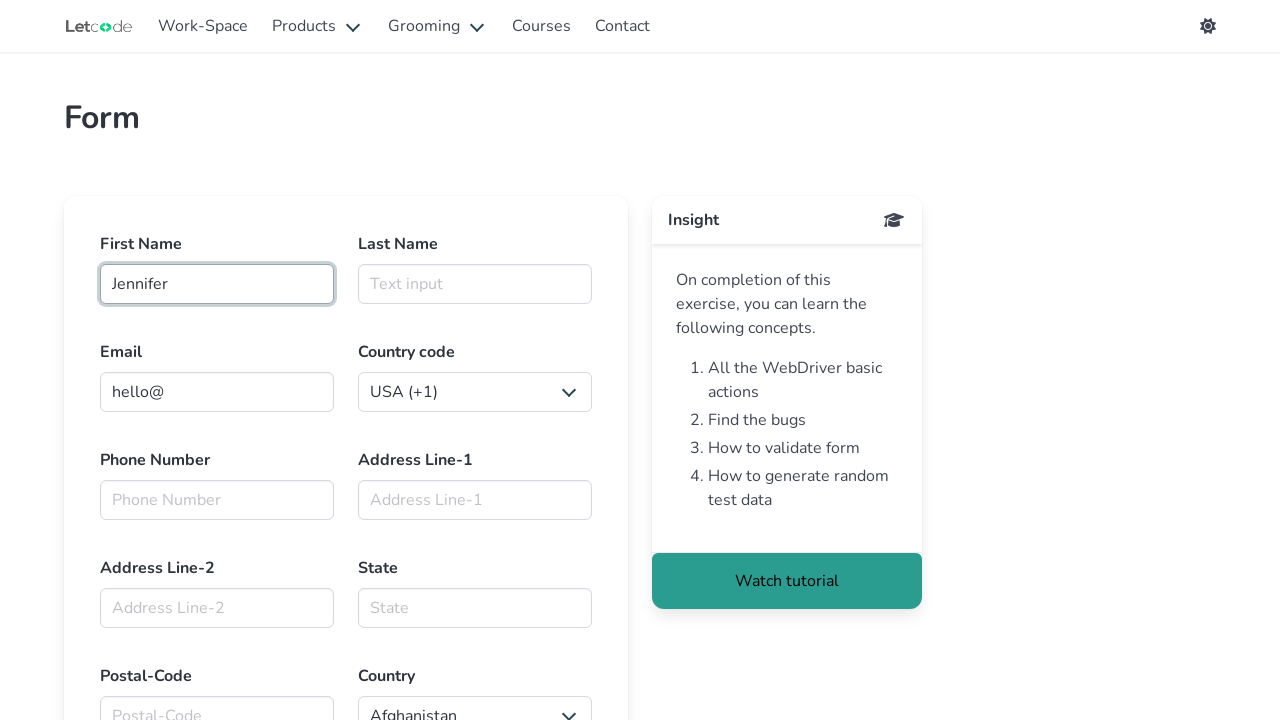

Filled Last Name field with 'Morrison' on .field >> internal:has-text="Last Name"i >> internal:role=textbox
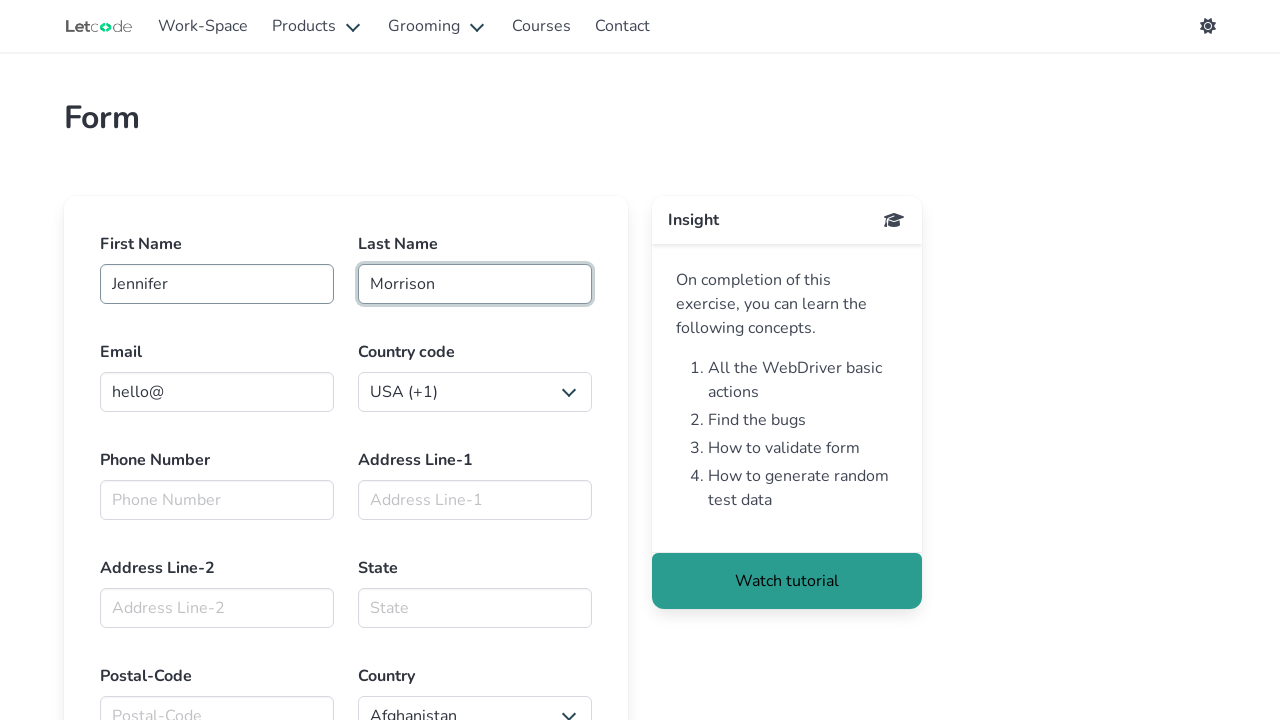

Filled Email field with 'jennifer.morrison@example.com' on .field >> internal:has-text="Email"i >> internal:role=textbox
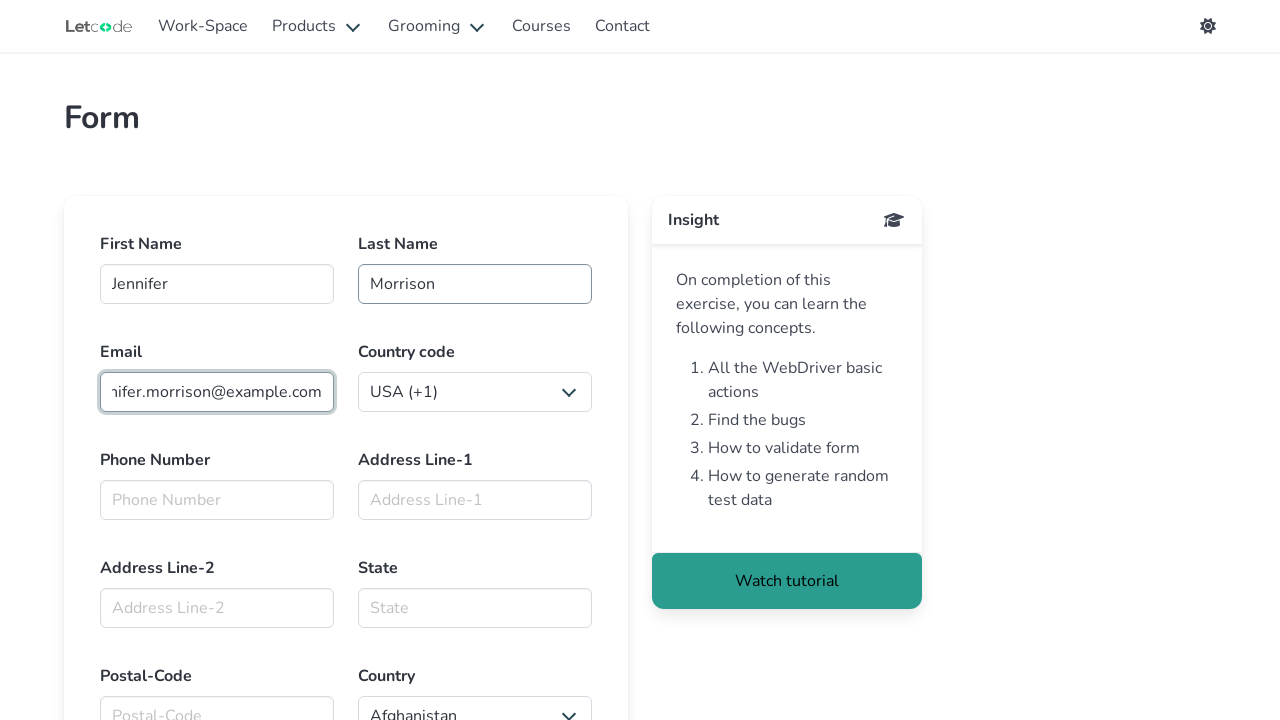

Selected Country code 'Guinea (+224)' on .field >> internal:has-text="Country code"i >> select
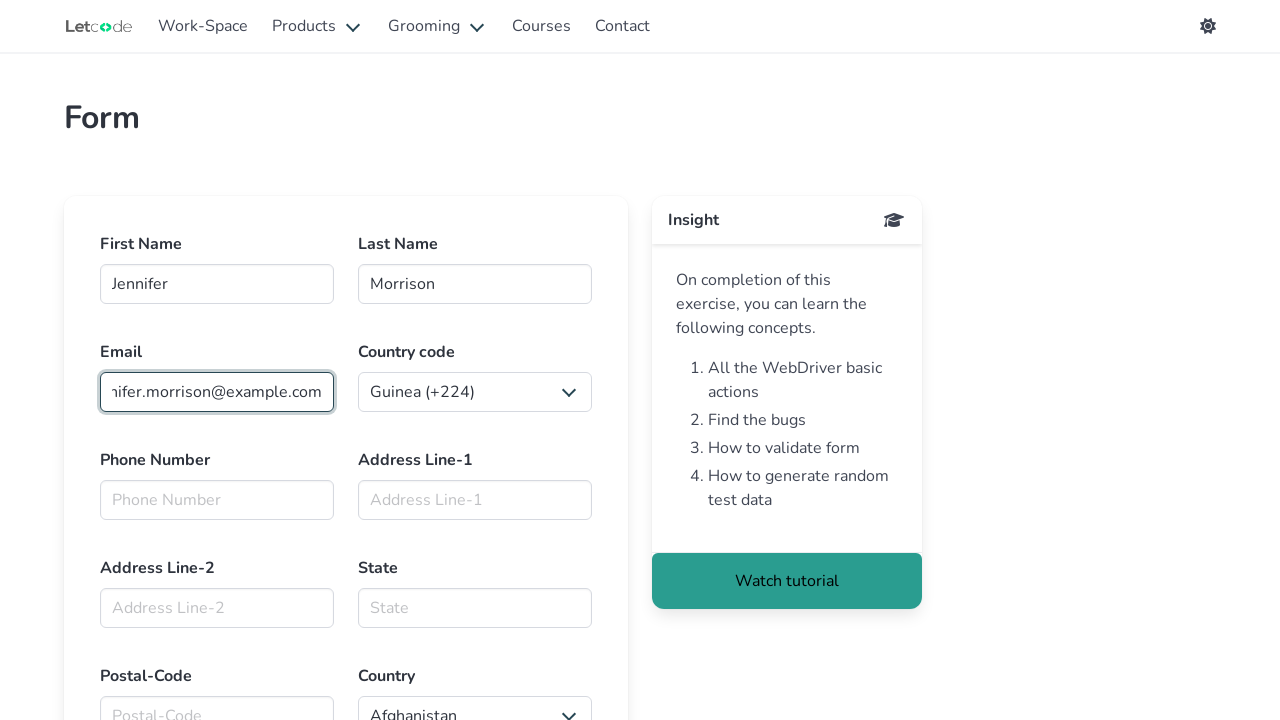

Filled Phone Number field with '1234126789' on .field >> internal:has-text="Phone Number"i >> internal:role=textbox
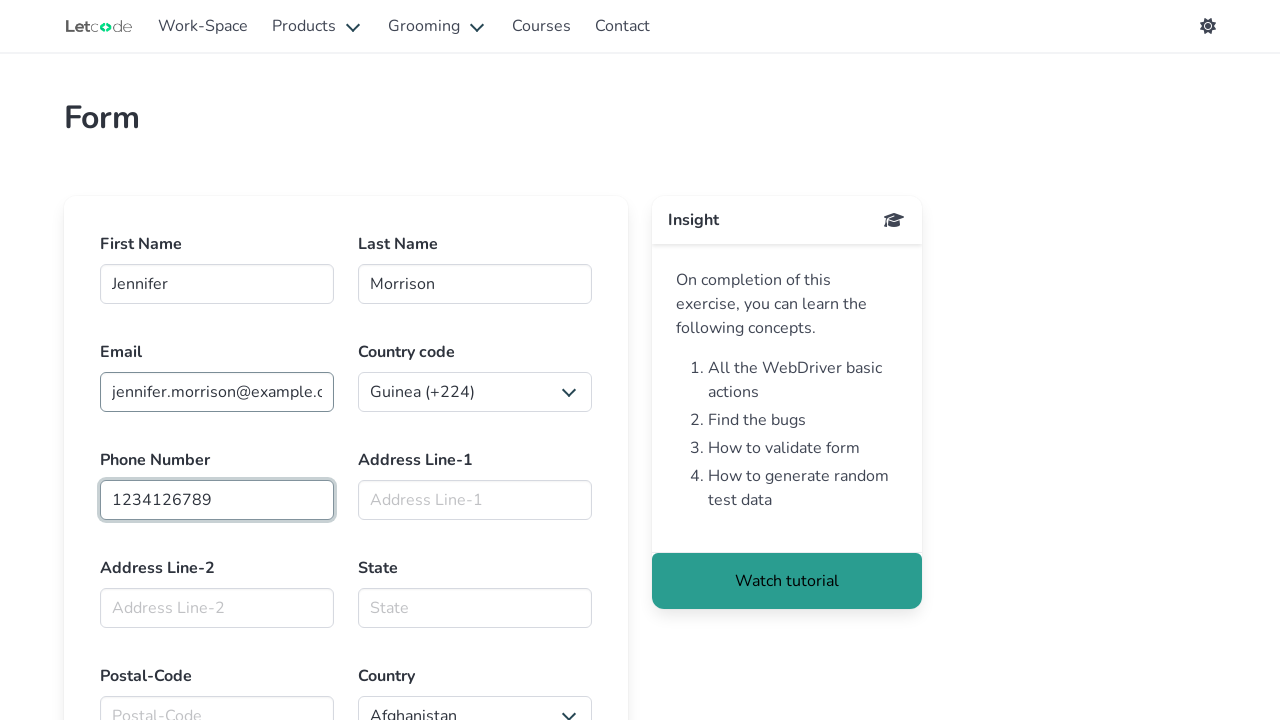

Filled Address Line-1 field with '742 Evergreen Terrace' on .field >> internal:has-text="Address Line-1"i >> internal:role=textbox
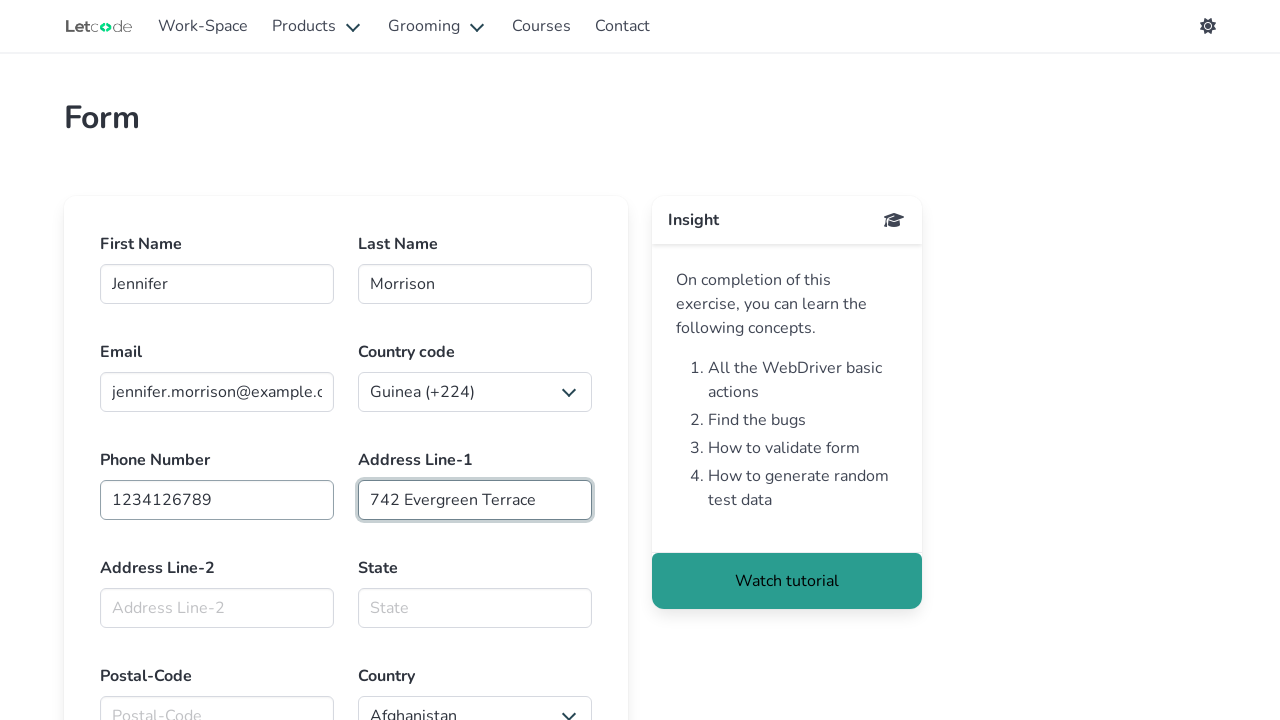

Filled Address Line-2 field with 'Apt 5B' on .field >> internal:has-text="Address Line-2"i >> internal:role=textbox
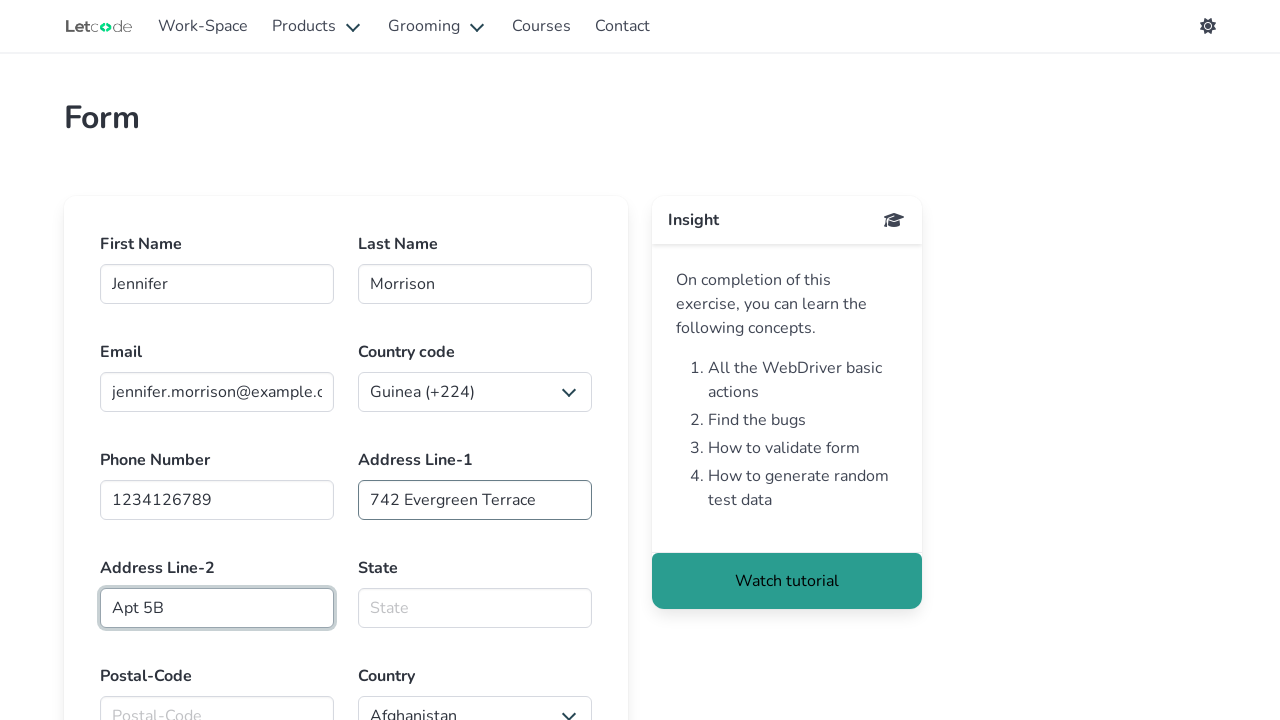

Filled State field with 'California' on .field >> internal:has-text="State"i >> internal:role=textbox
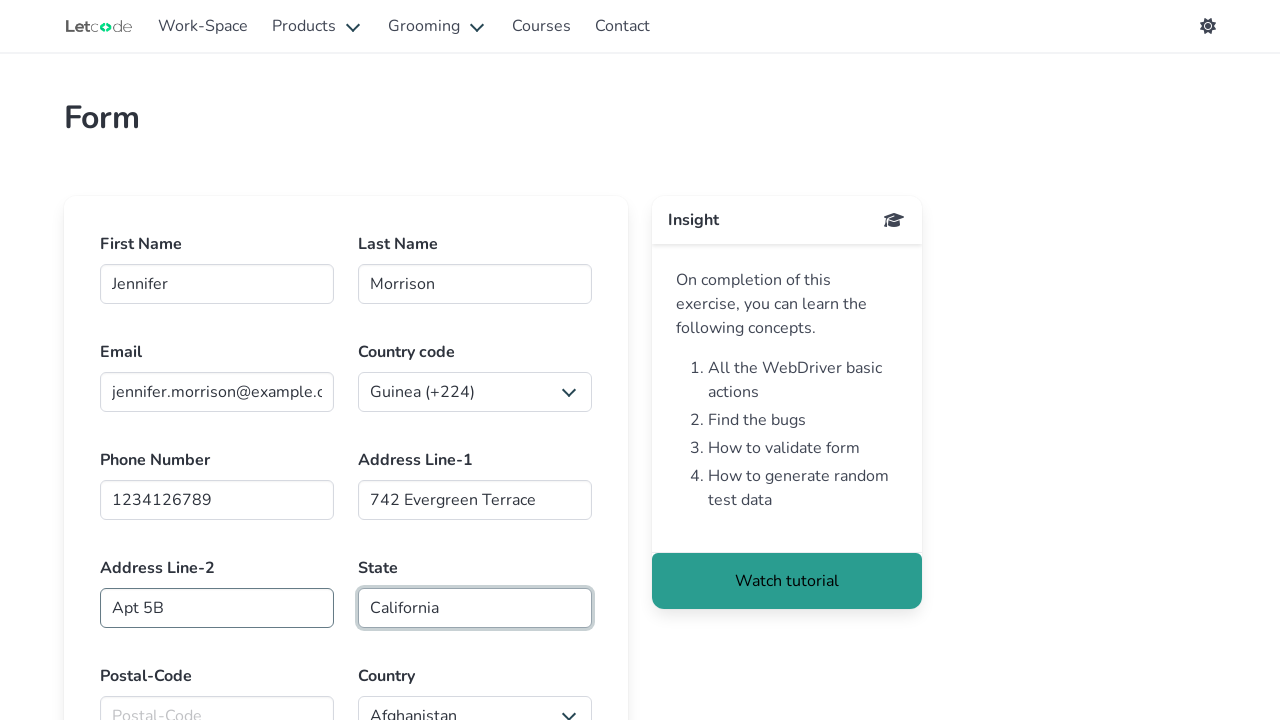

Filled Postal-Code field with '90210' on .field >> internal:has-text="Postal-Code"i >> internal:role=textbox
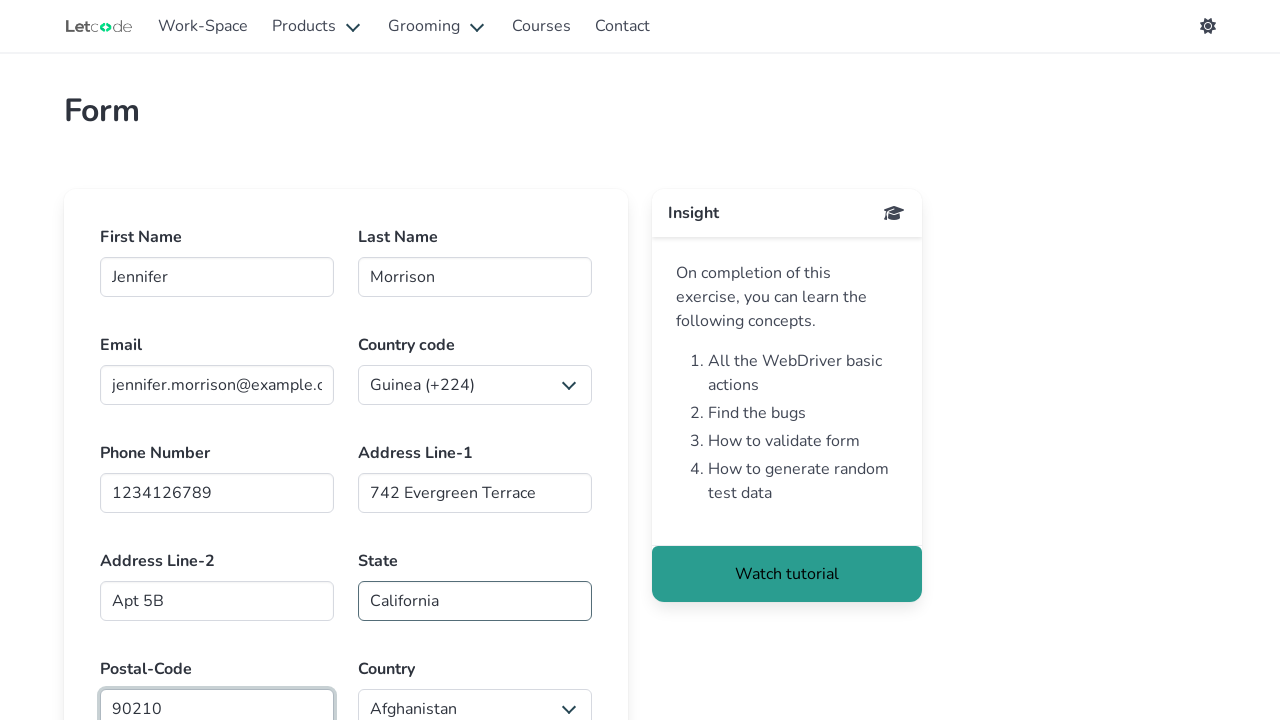

Selected Country 'Canada' on .field >> internal:has-text="Country"i >> select >> nth=1
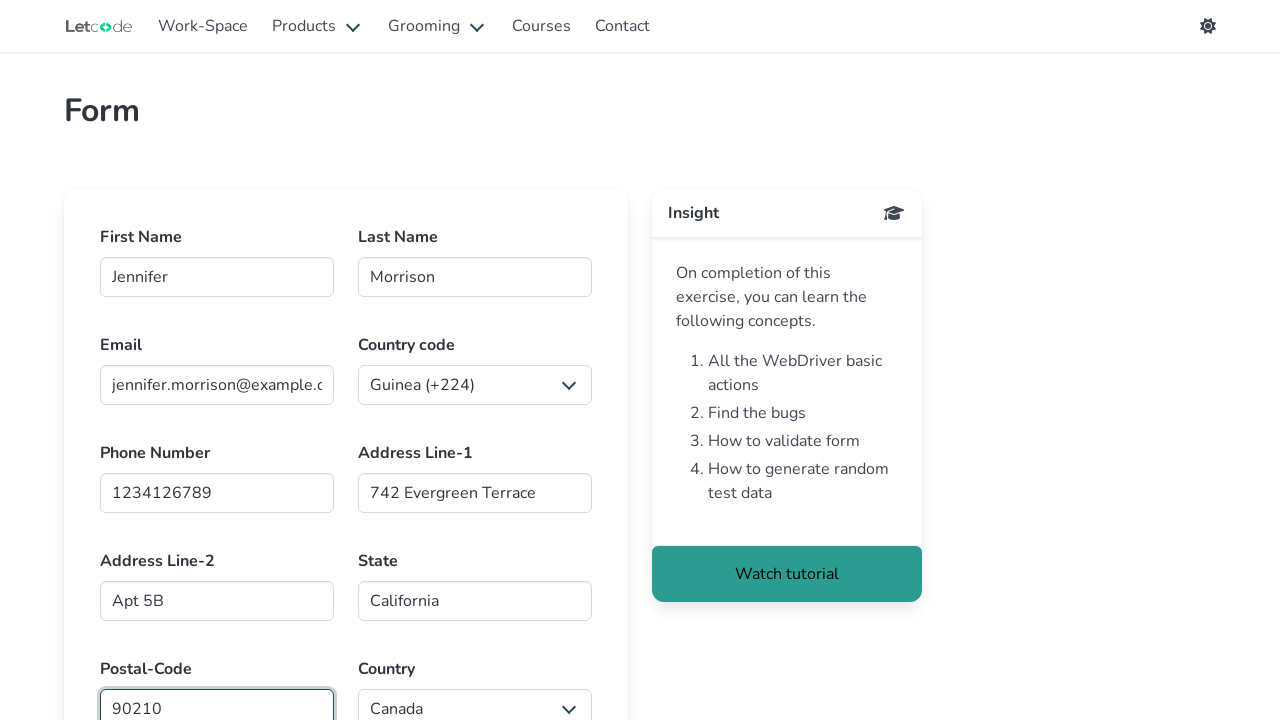

Clicked Date Of Birth field at (217, 360) on .field >> internal:has-text="Date Of Birth"i >> internal:role=textbox
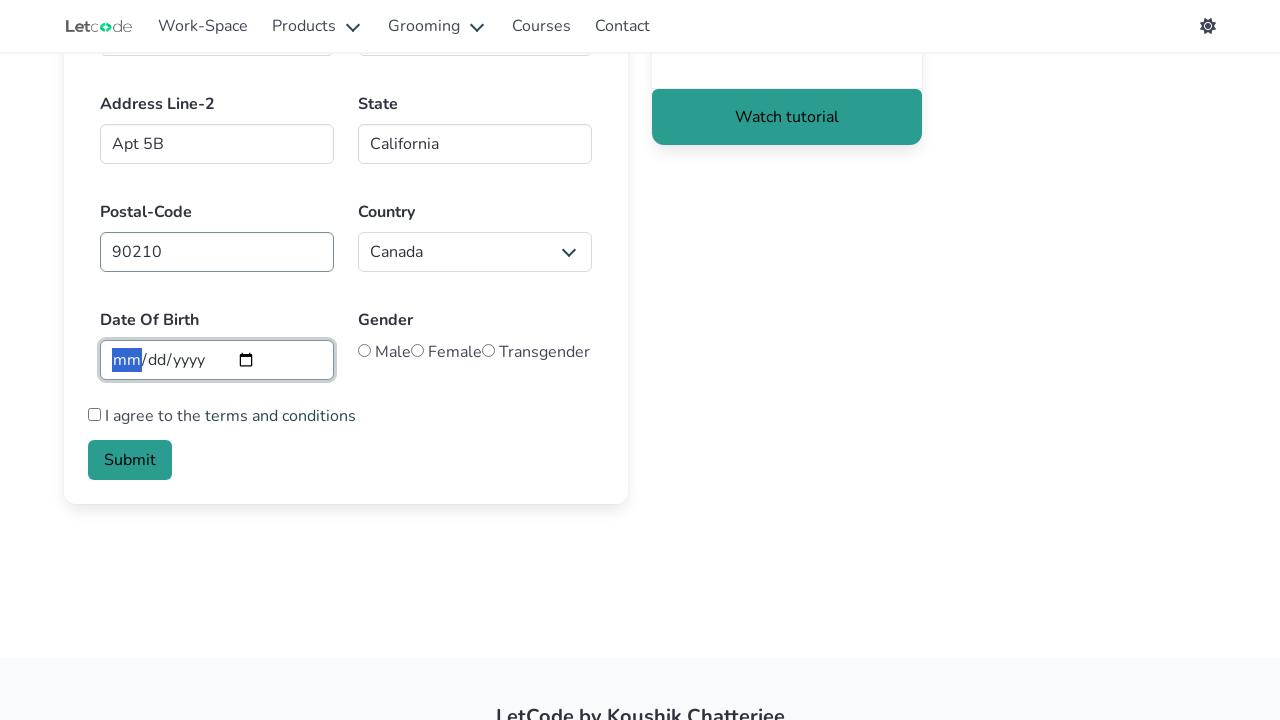

Entered Date Of Birth '11.11.2025'
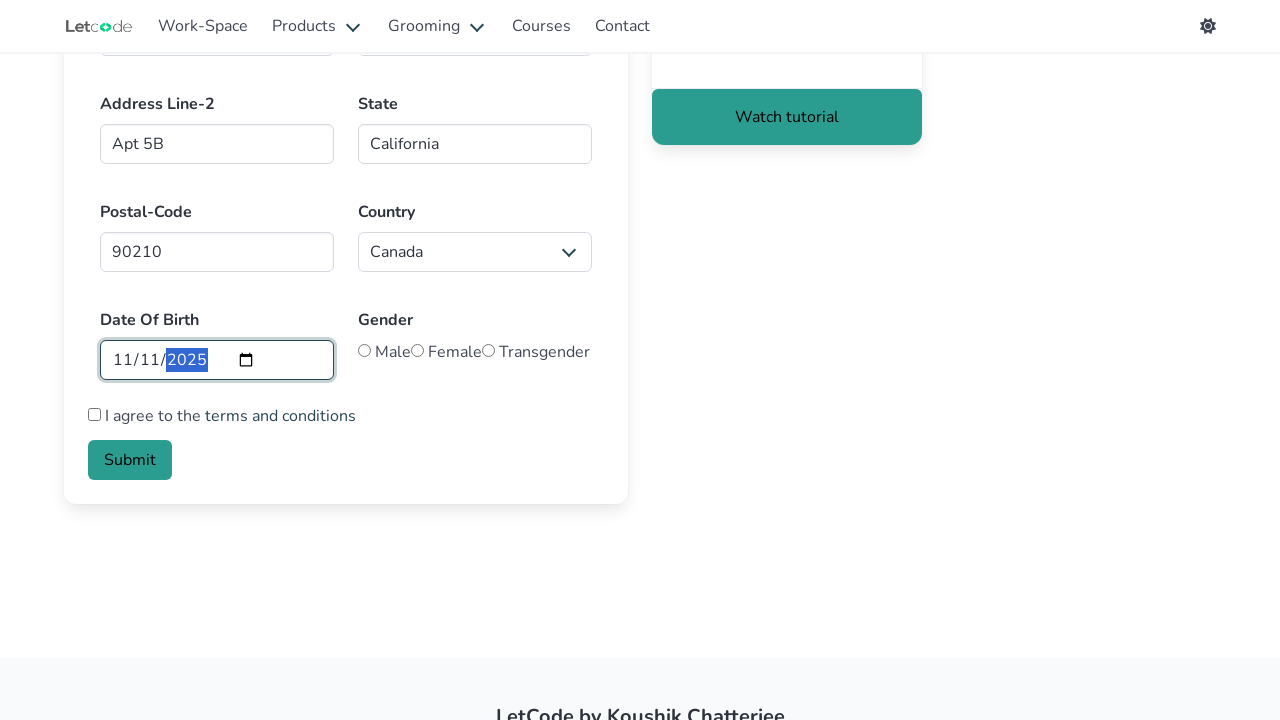

Selected Gender 'Female' at (418, 350) on .field >> internal:has-text="Gender"i >> internal:role=radio[name="Female"i]
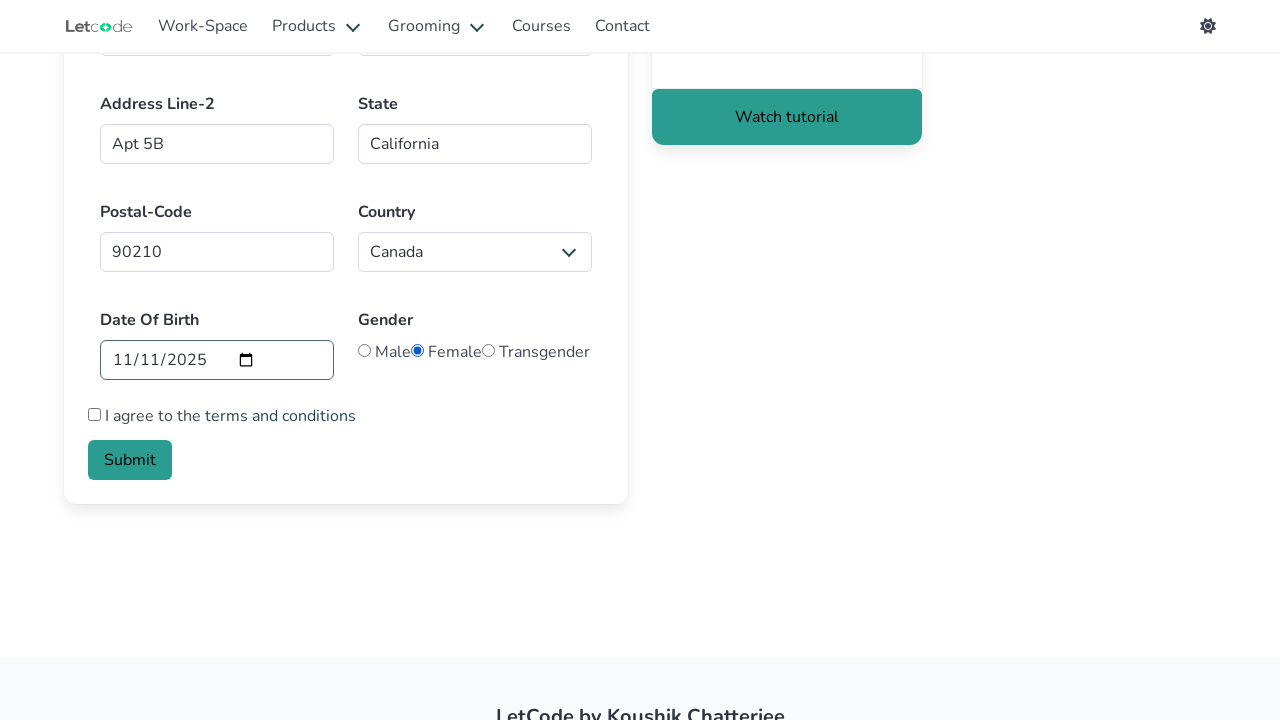

Checked the terms and conditions checkbox at (94, 414) on .checkbox >> internal:role=checkbox
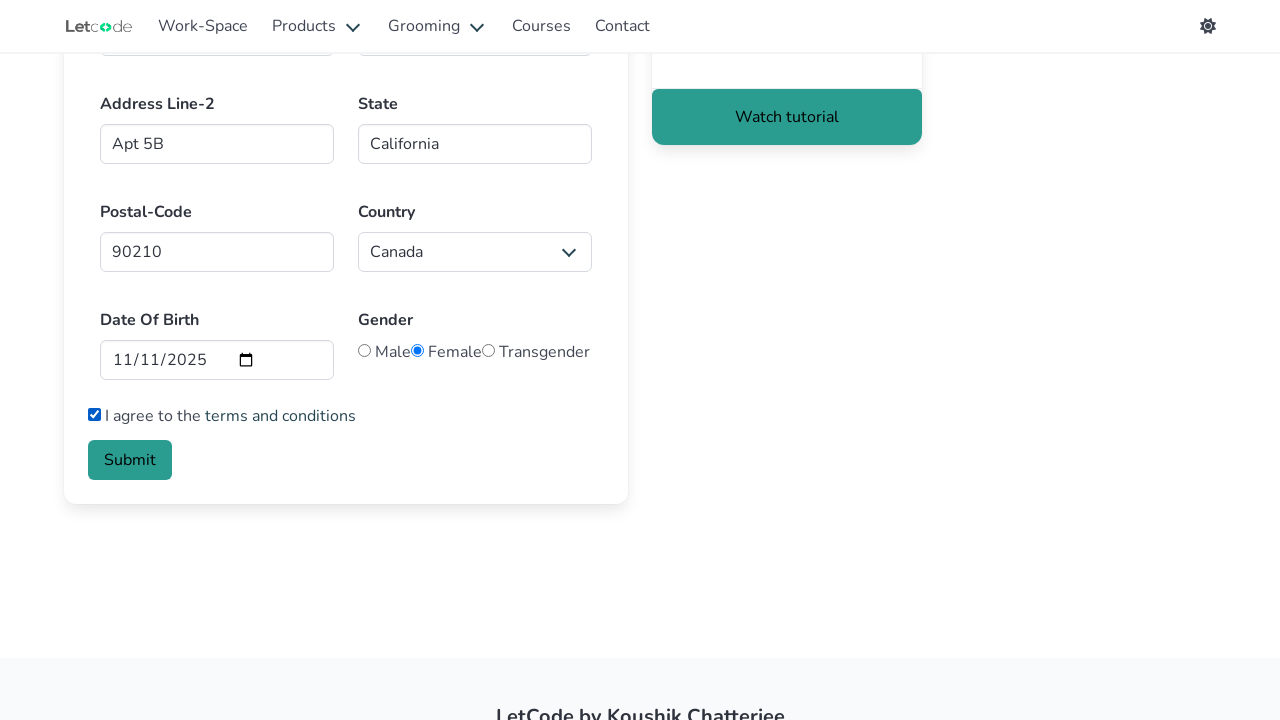

Clicked form submit button to complete form submission at (130, 460) on .card-content >> internal:role=button
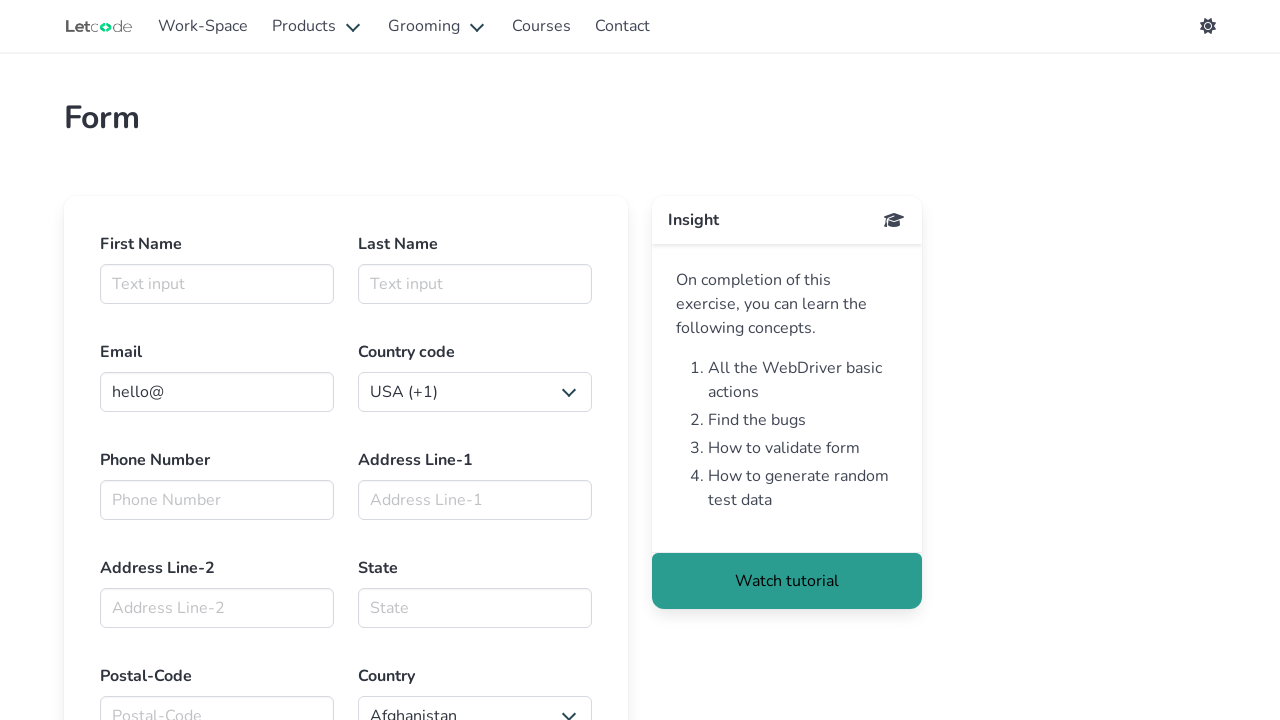

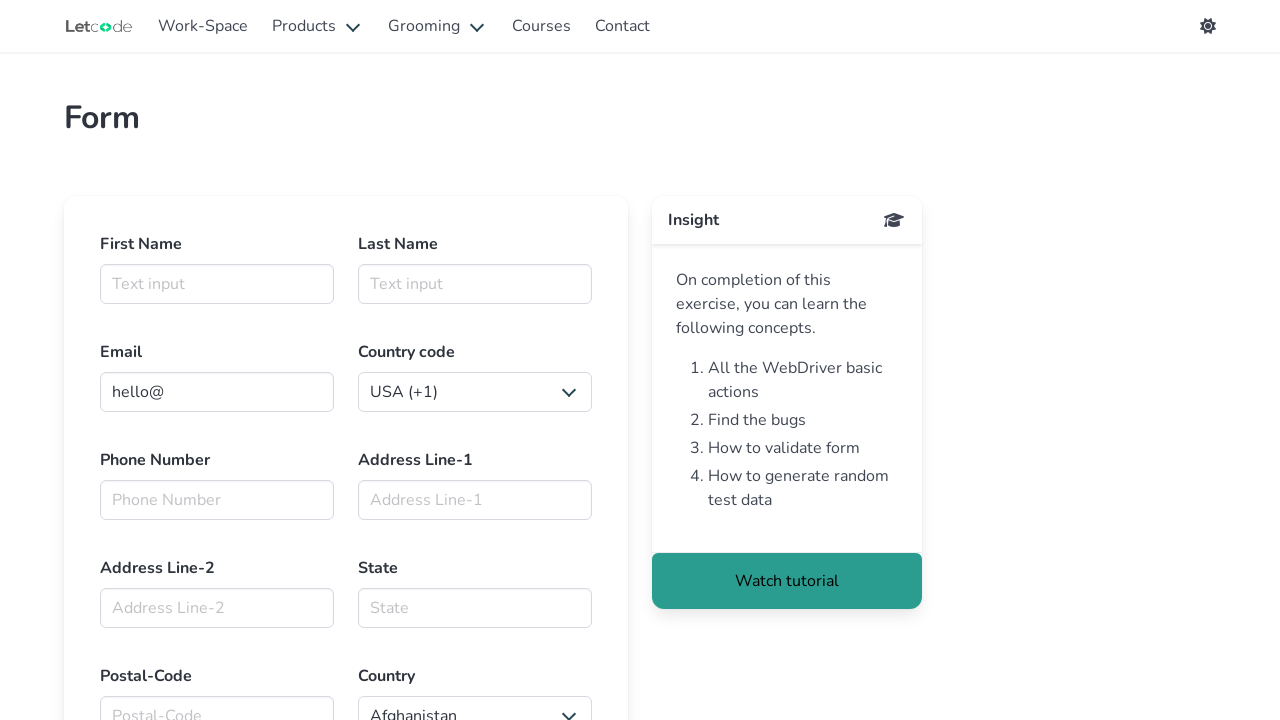